Navigates to OrangeHRM page and verifies the page title

Starting URL: http://alchemy.hguy.co/orangehrm

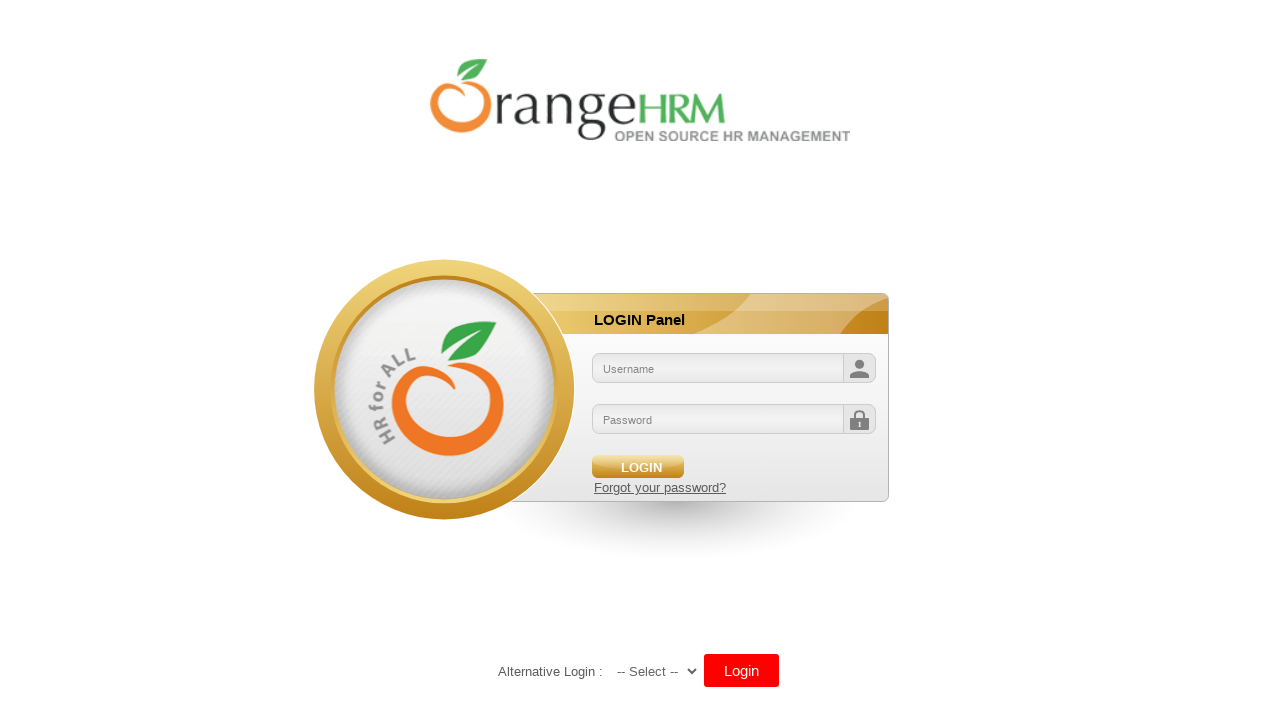

Navigated to OrangeHRM page at http://alchemy.hguy.co/orangehrm
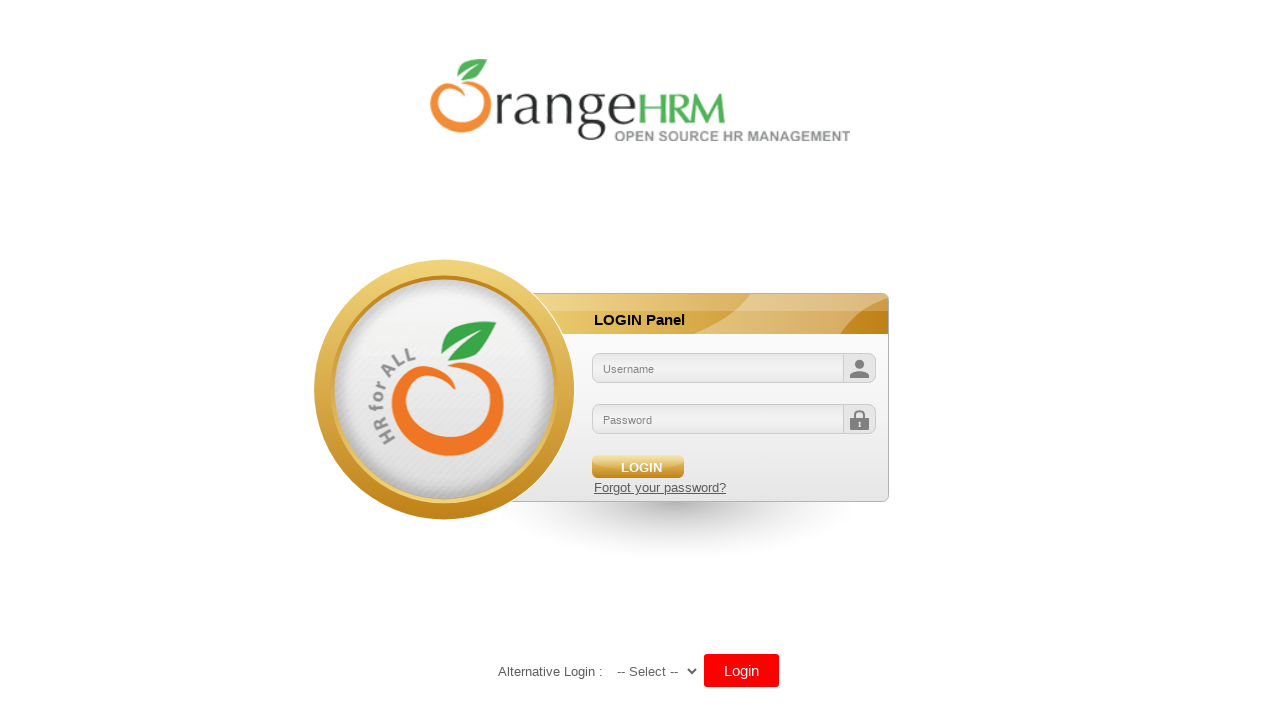

Retrieved page title: 'OrangeHRM'
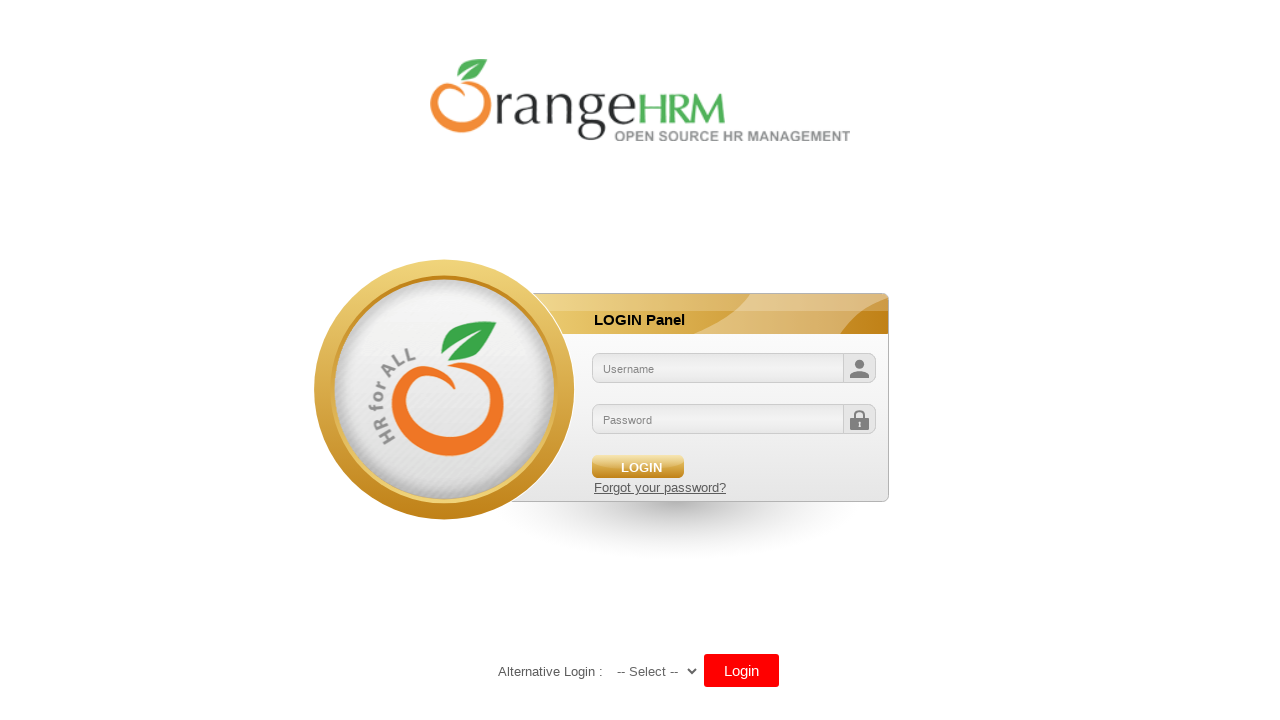

Verified page title is 'OrangeHRM'
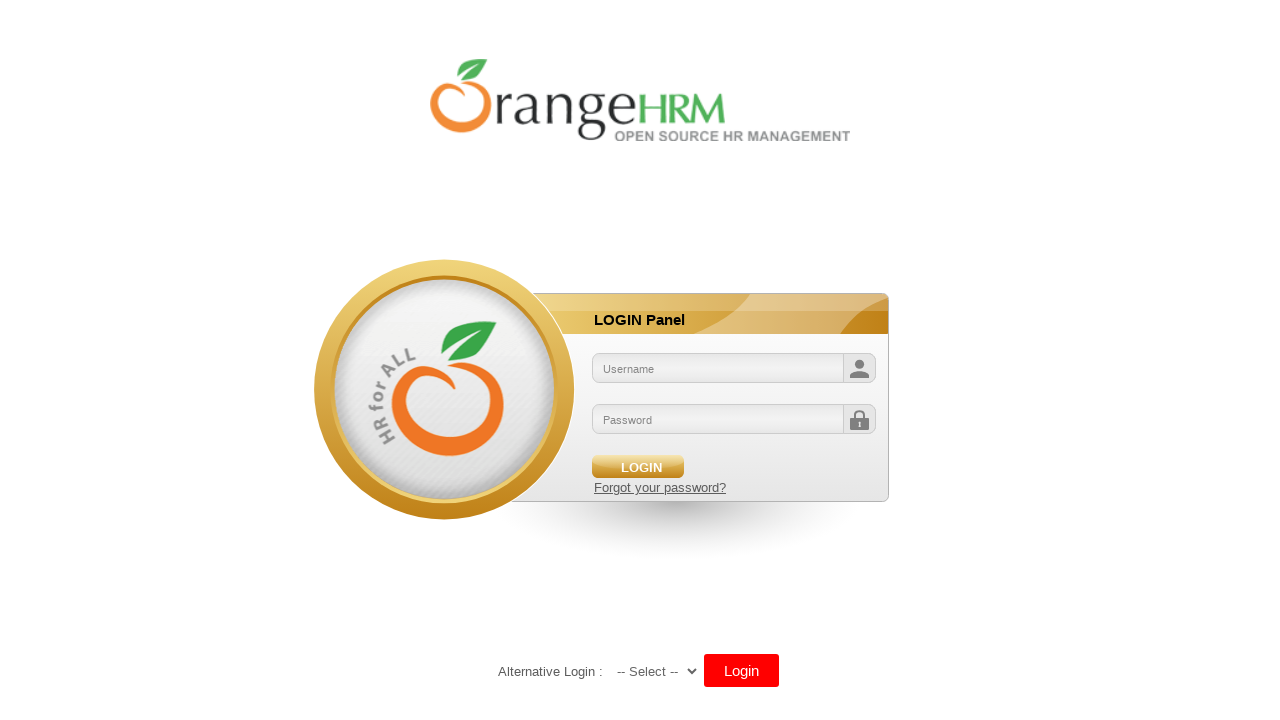

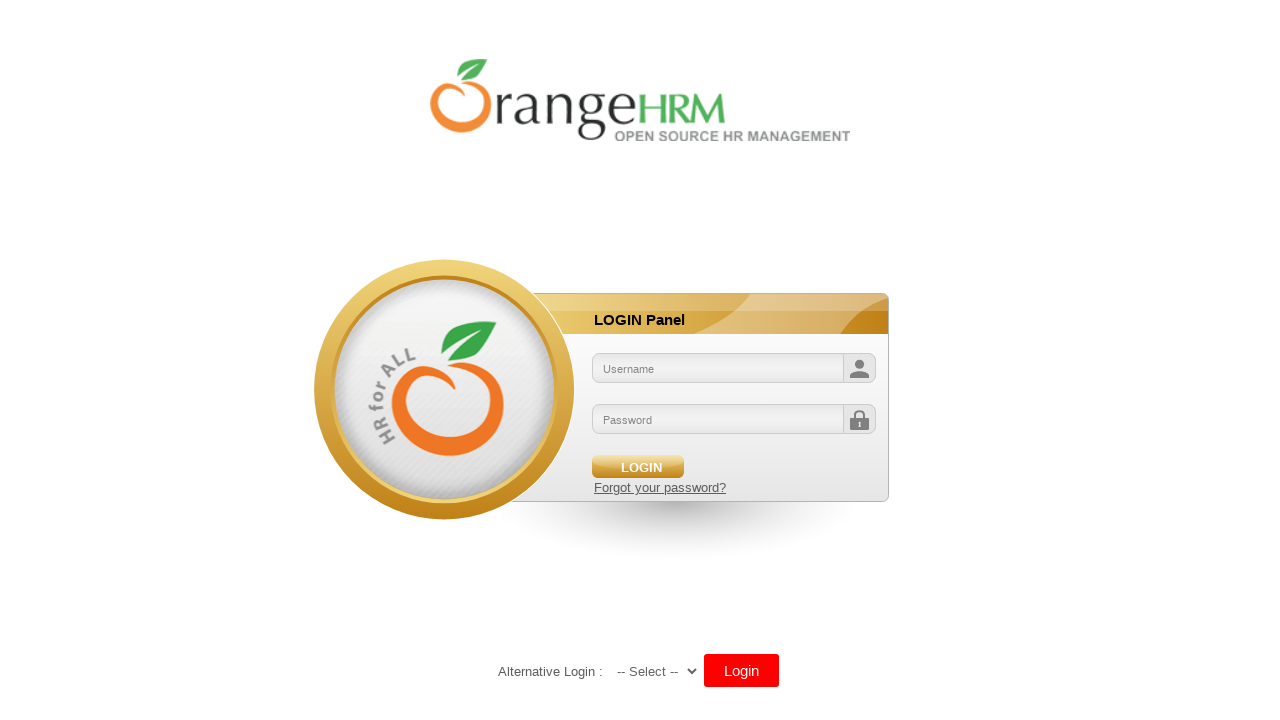